Tests multiple windows functionality by clicking on a link that opens a new window, validating page content and title, then switching to the new window and validating its URL and title.

Starting URL: https://loopcamp.vercel.app/

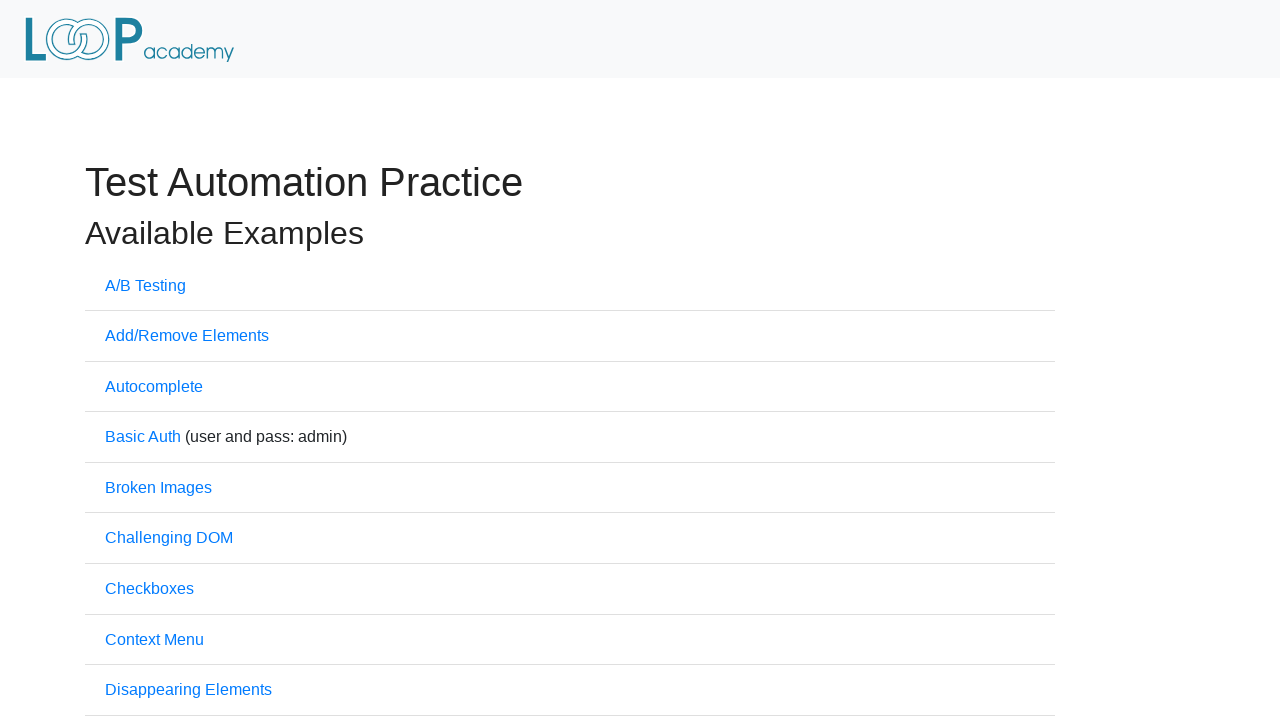

Clicked on Multiple Windows link at (168, 360) on xpath=//a[@href='windows.html']
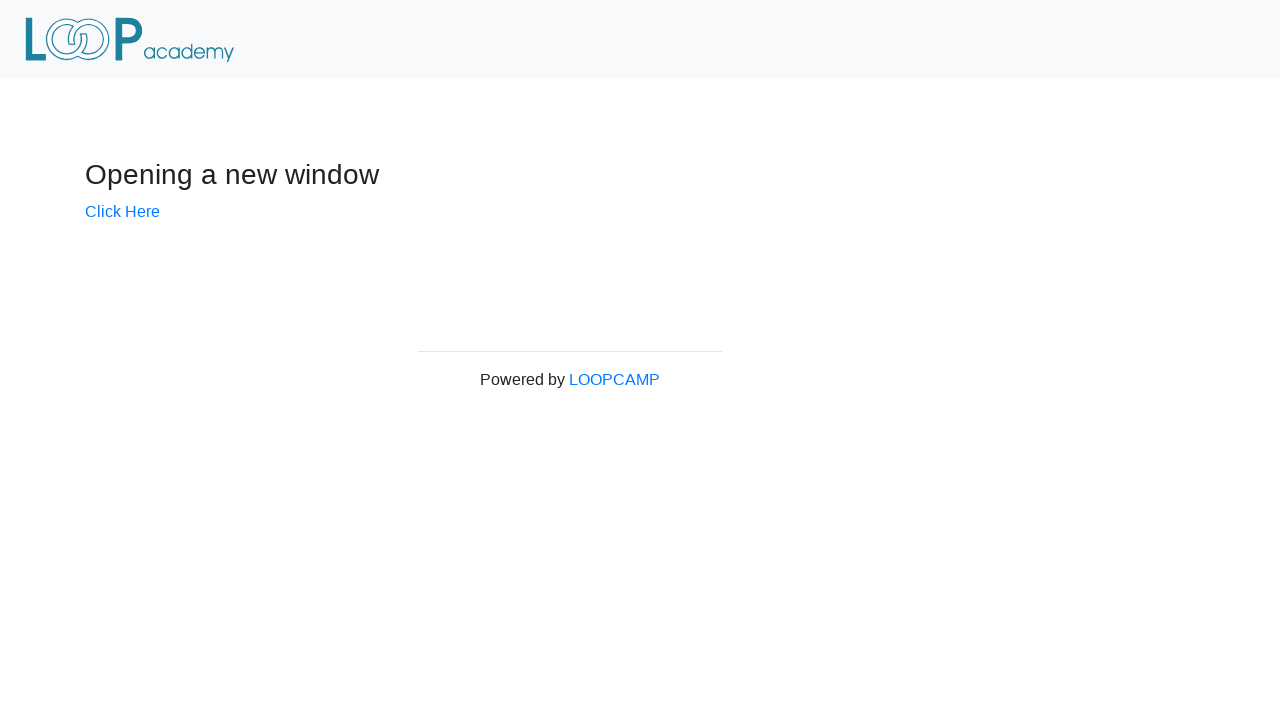

Located powered by loopcamp element
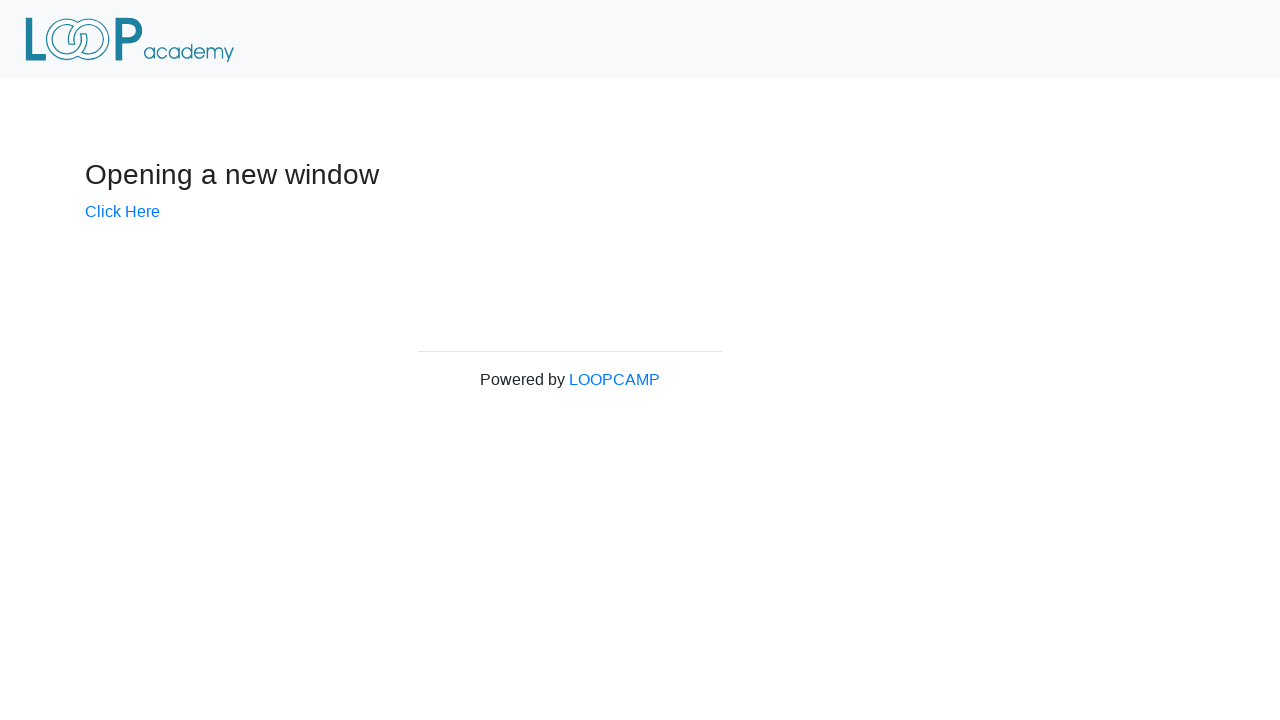

Extracted powered by loopcamp text content
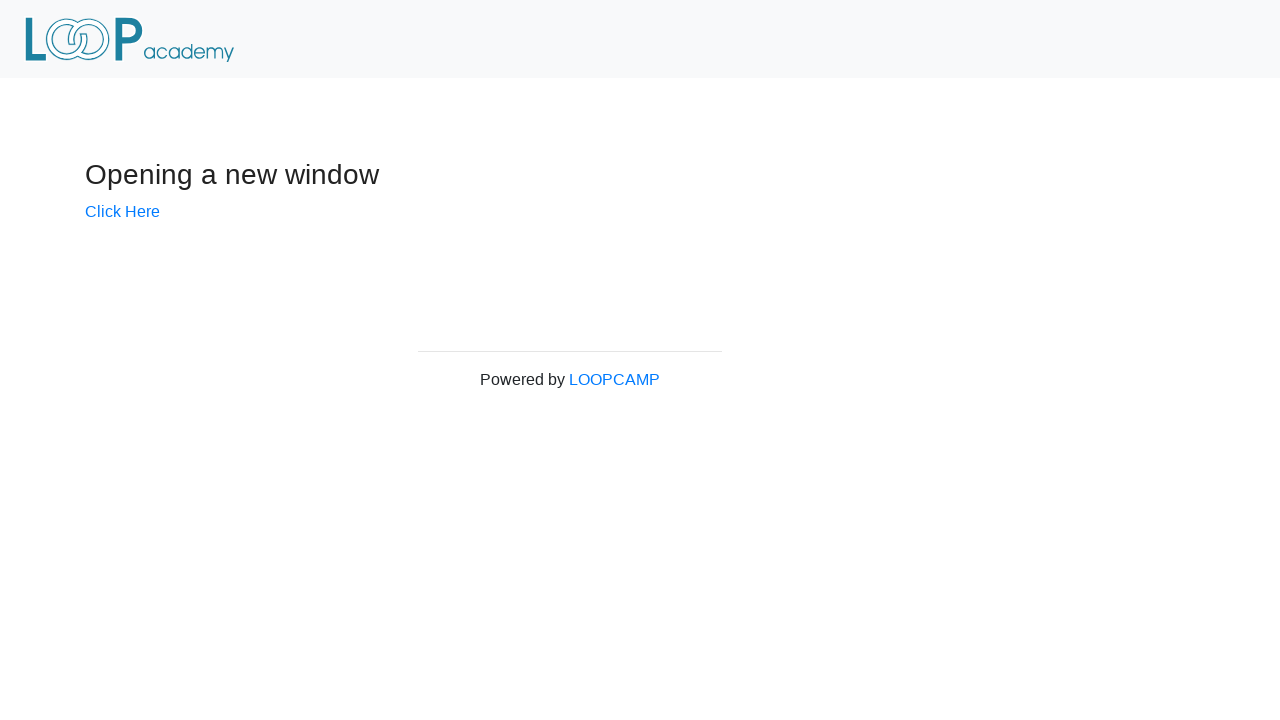

Verified 'powered by loopcamp' text is present
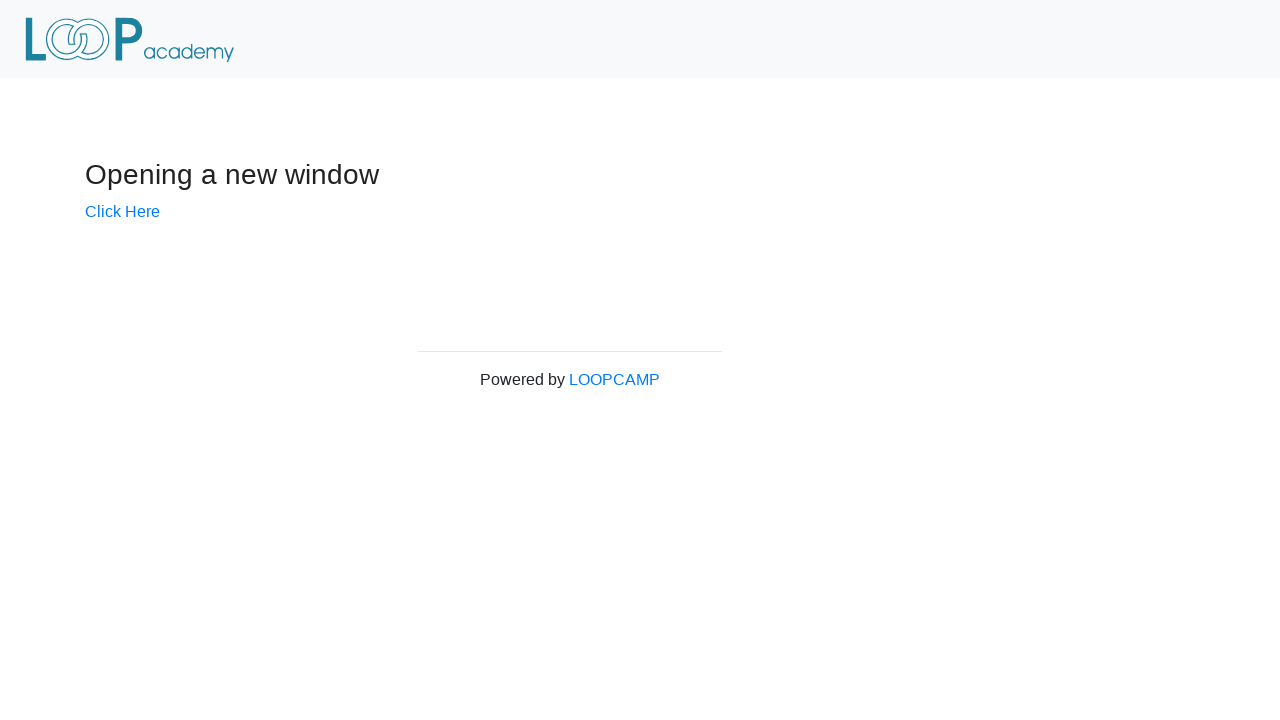

Verified page title is 'Windows'
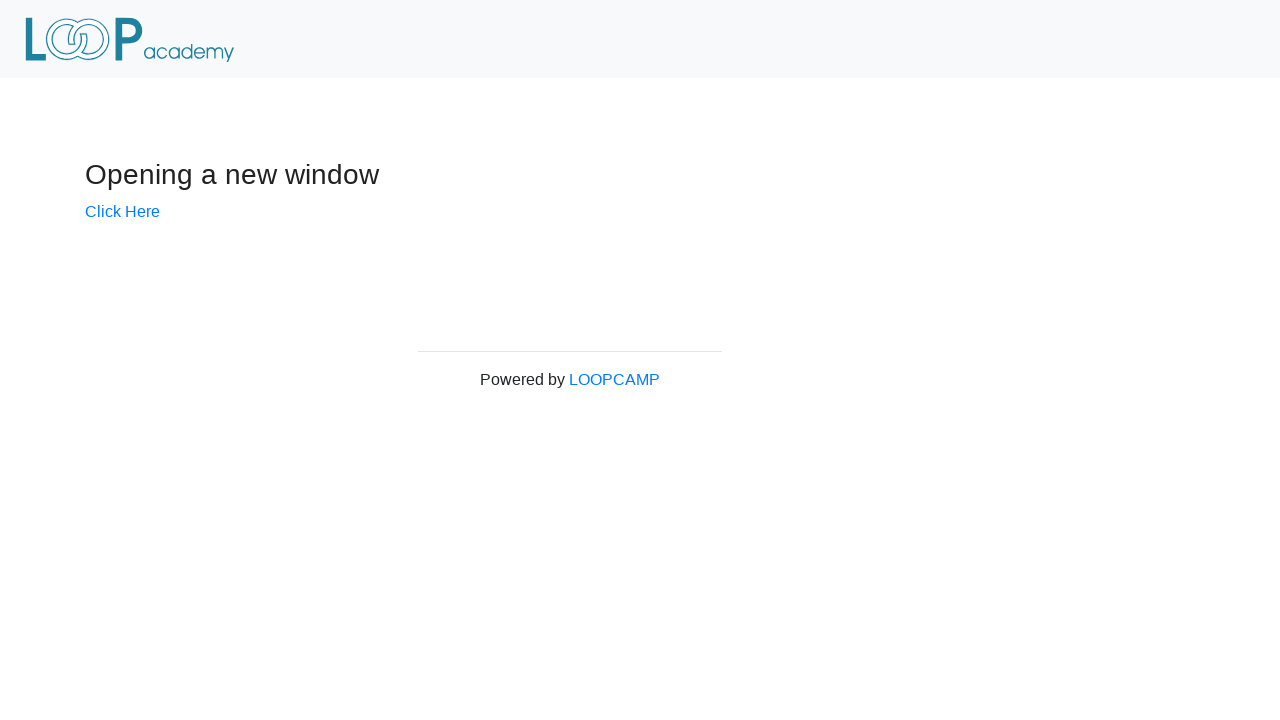

Clicked on 'Click Here' link to open new window at (122, 211) on xpath=//a[@href='windows/new.html']
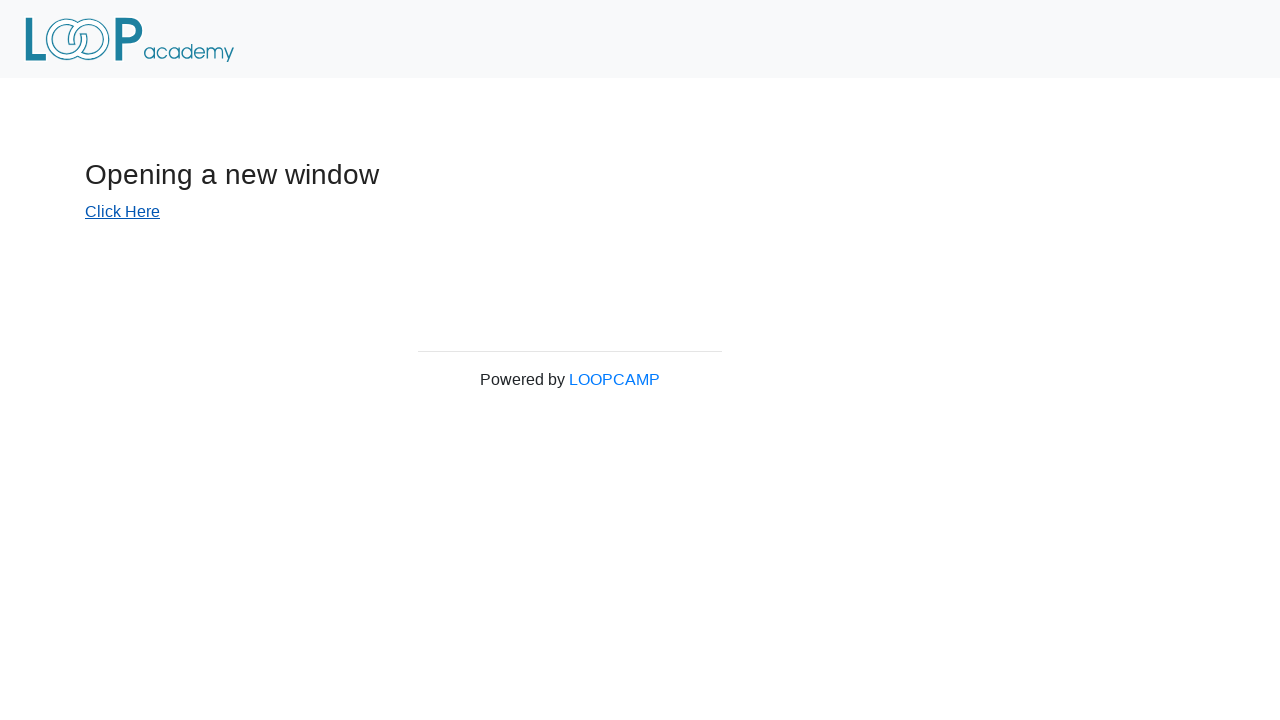

Captured new window/page reference
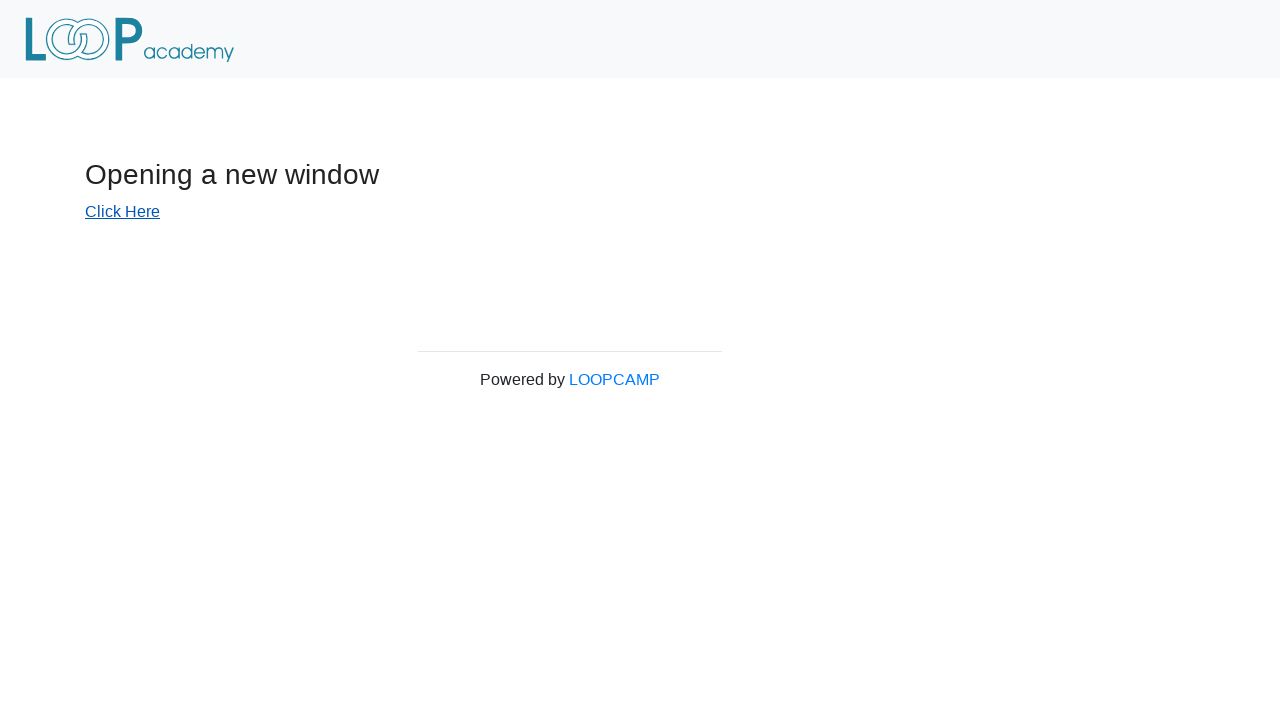

Waited for new window to load
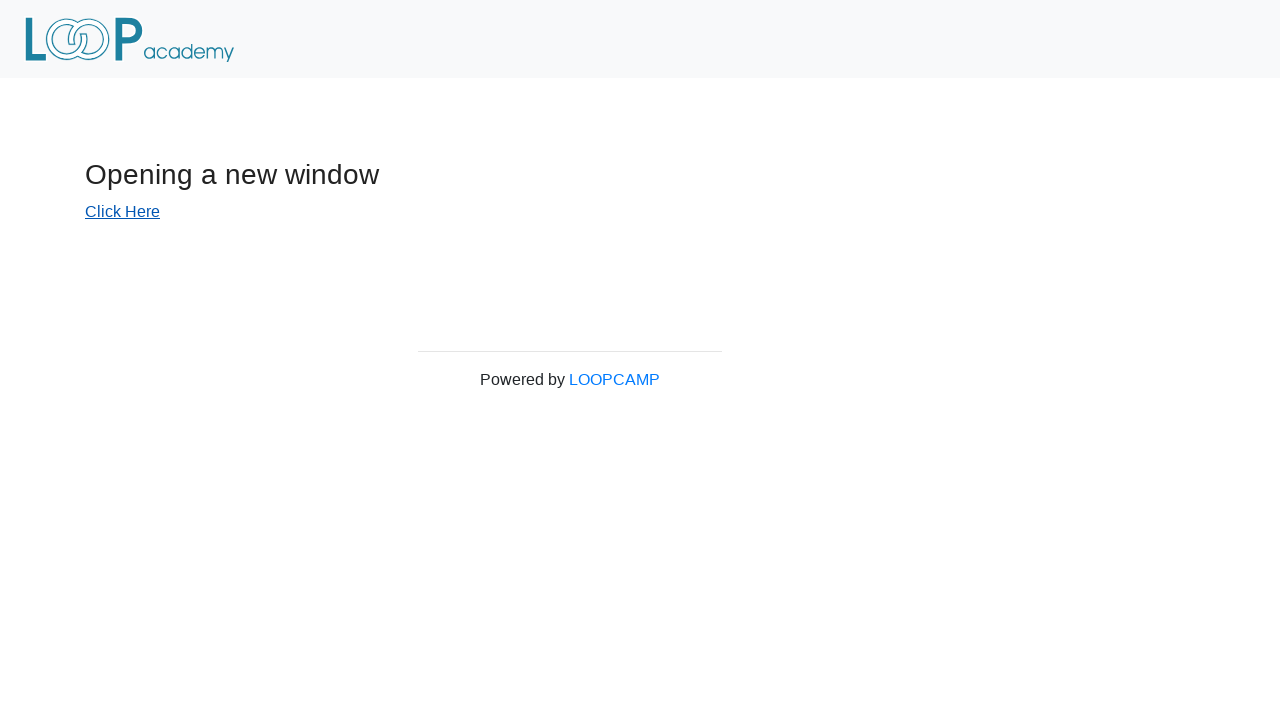

Verified new window URL is 'https://loopcamp.vercel.app/windows/new.html'
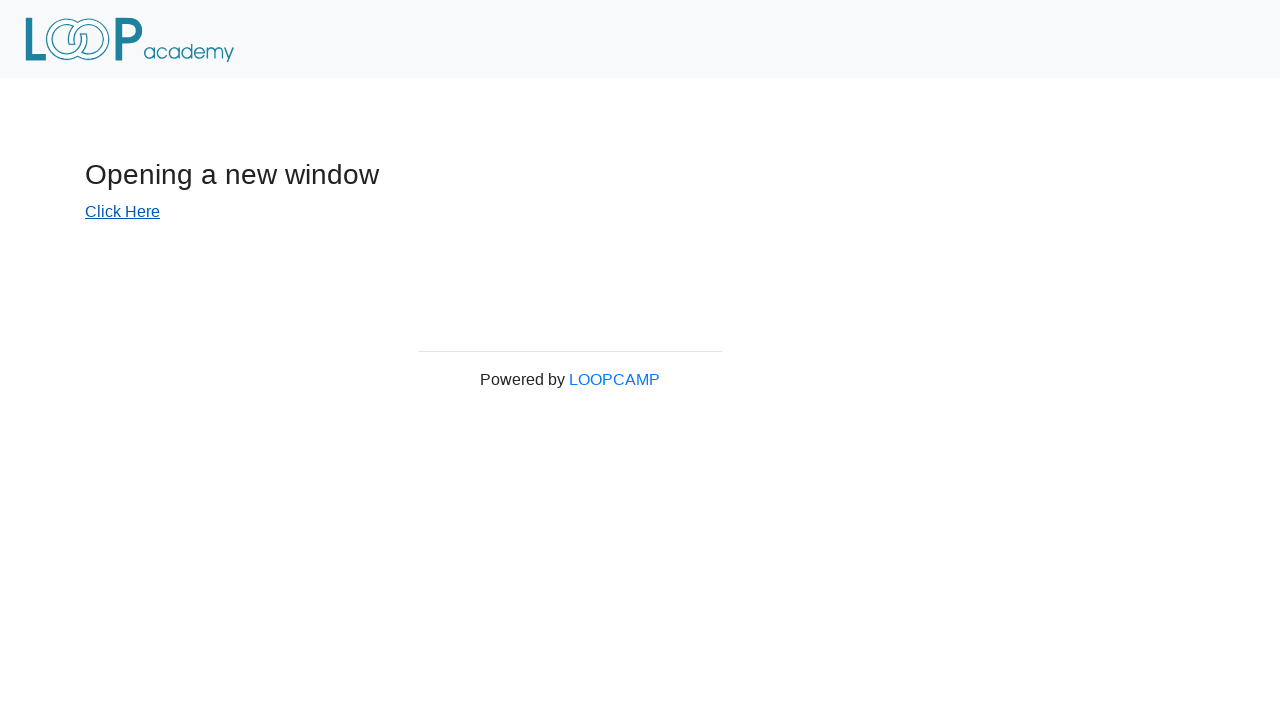

Verified new window title is 'New Window'
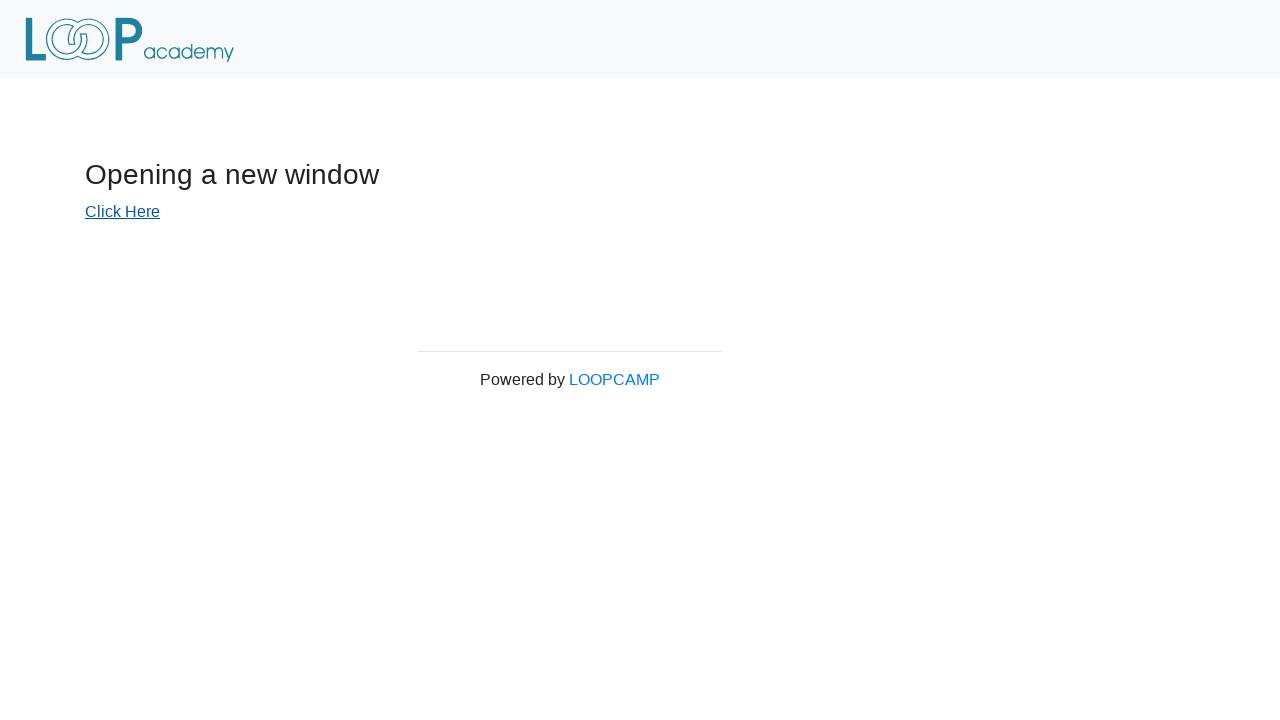

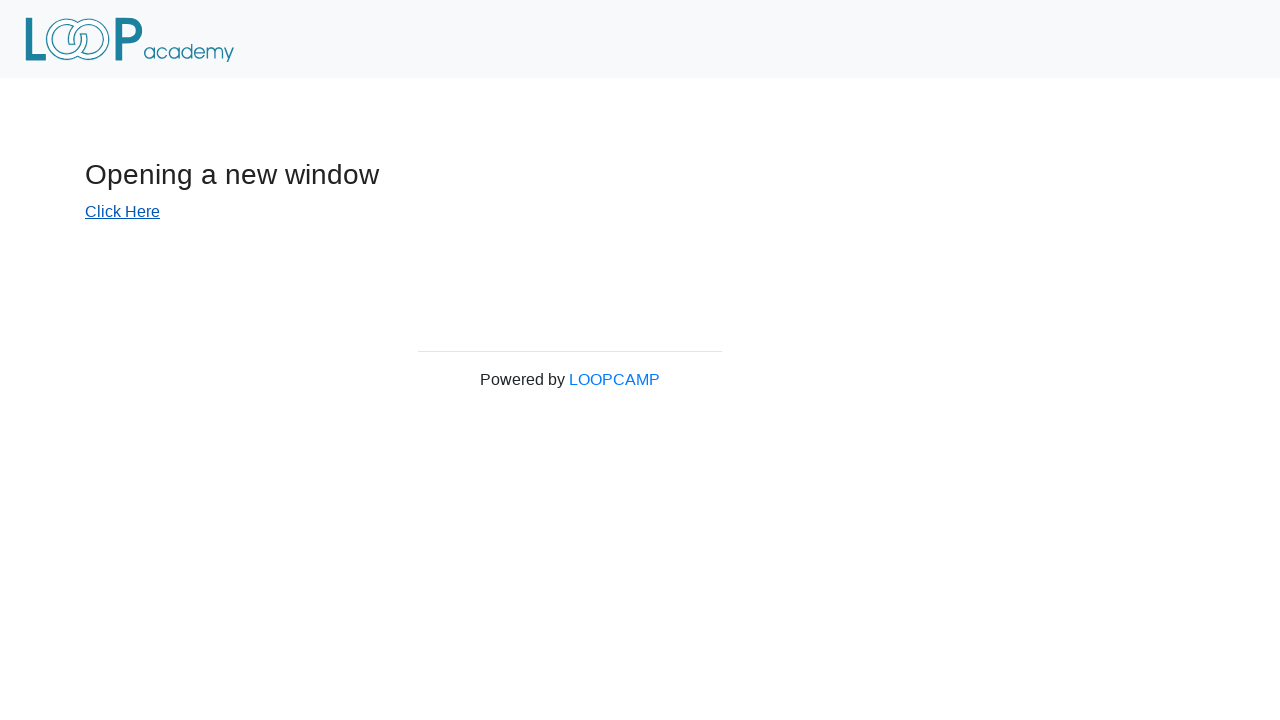